Tests clicking the JS Confirm button, dismissing the confirm dialog, and verifying the result message shows Cancel was clicked

Starting URL: https://the-internet.herokuapp.com/javascript_alerts

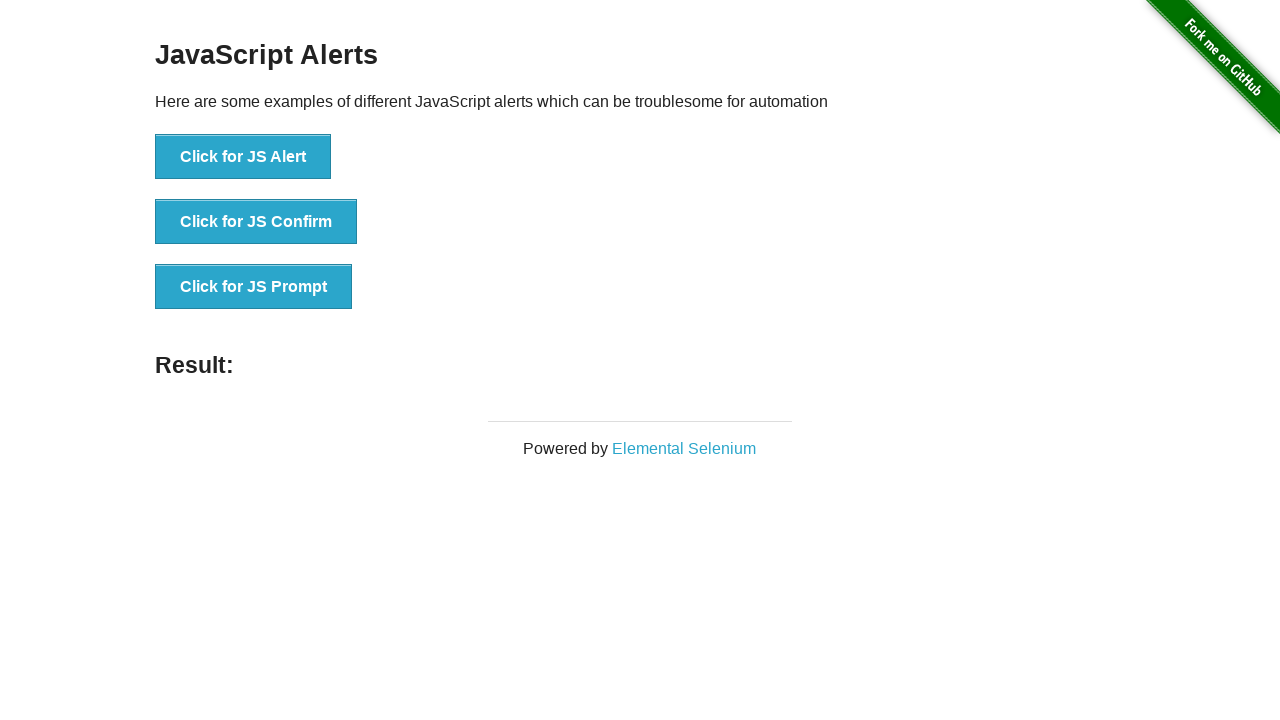

Set up dialog handler to dismiss confirm dialog
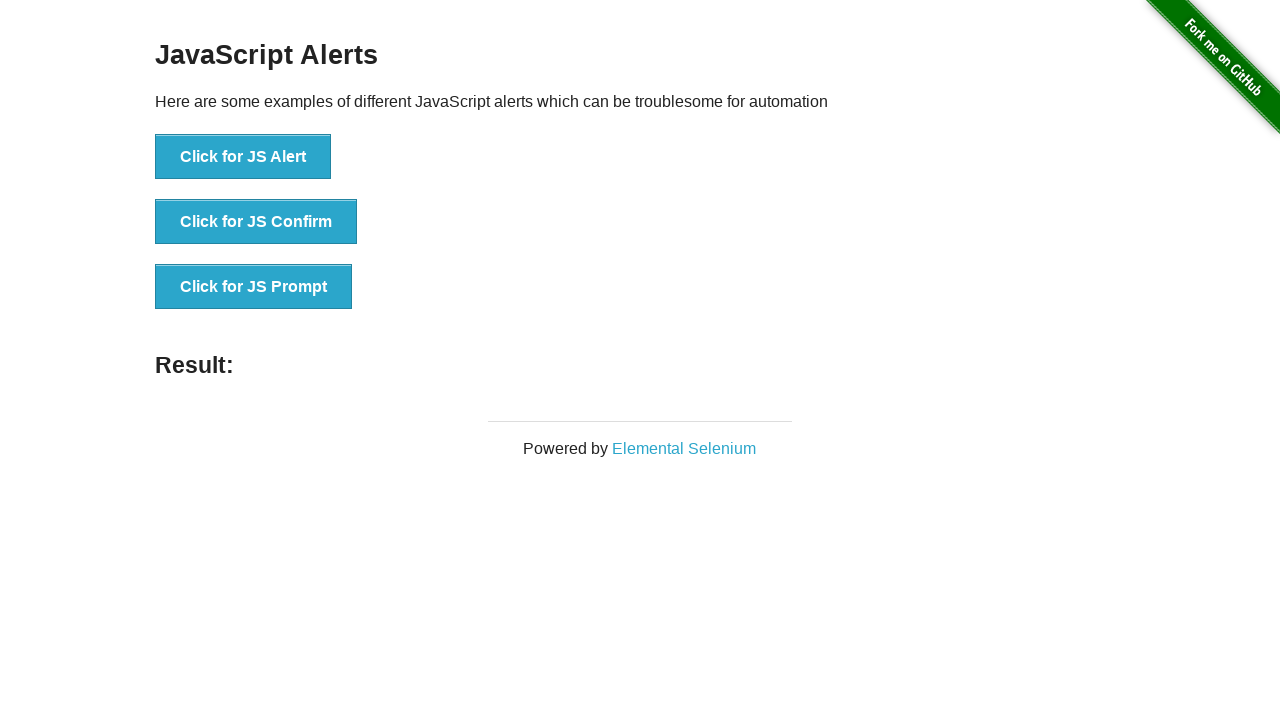

Clicked the JS Confirm button at (256, 222) on button[onclick*='jsConfirm']
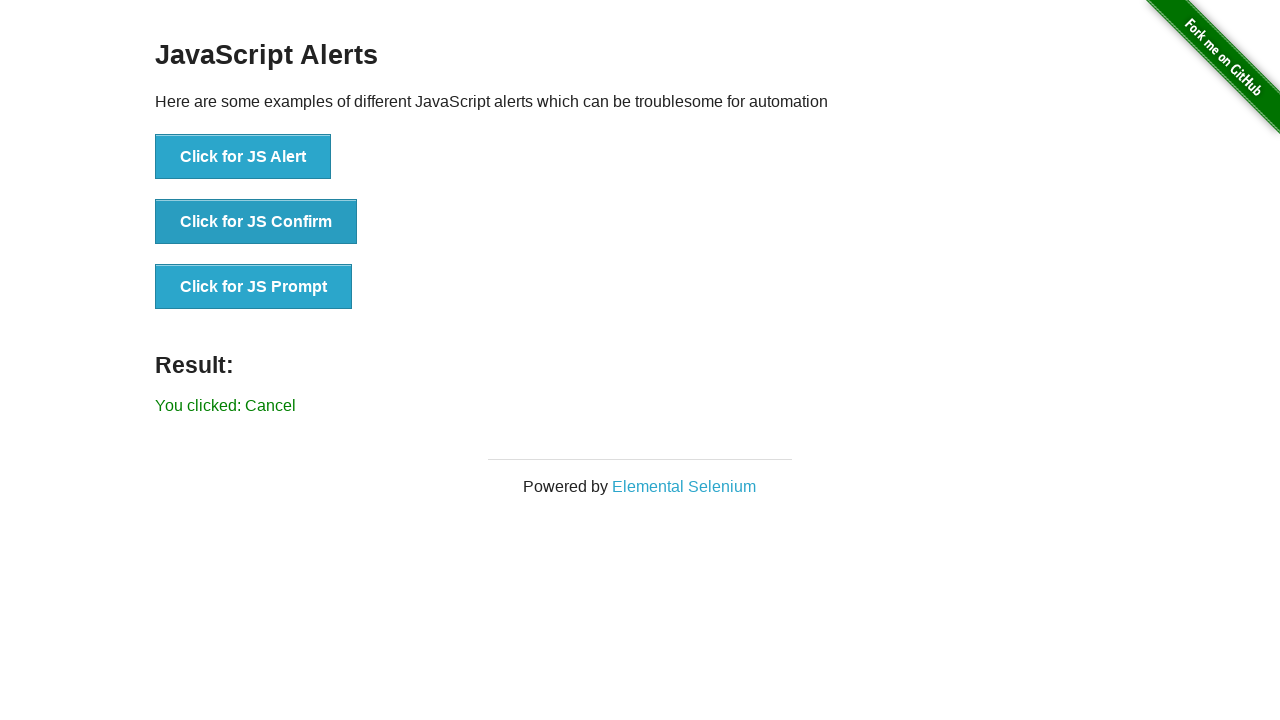

Result message displayed after dismissing confirm dialog
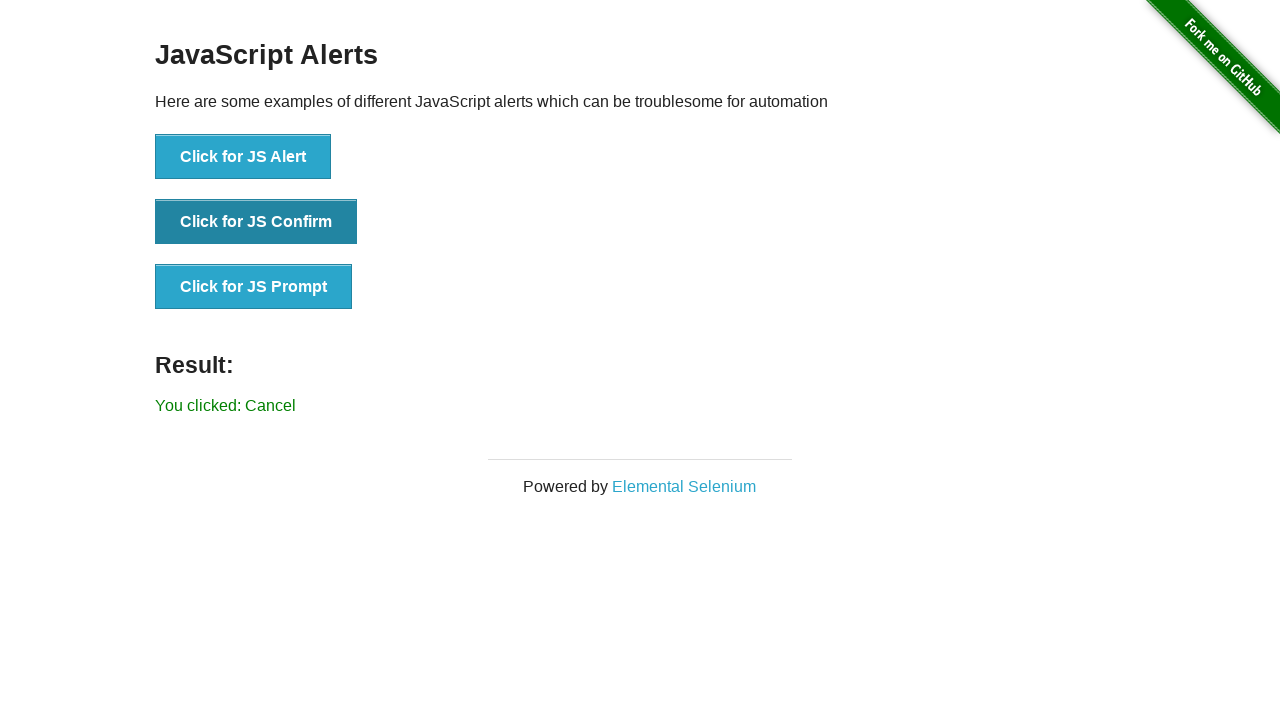

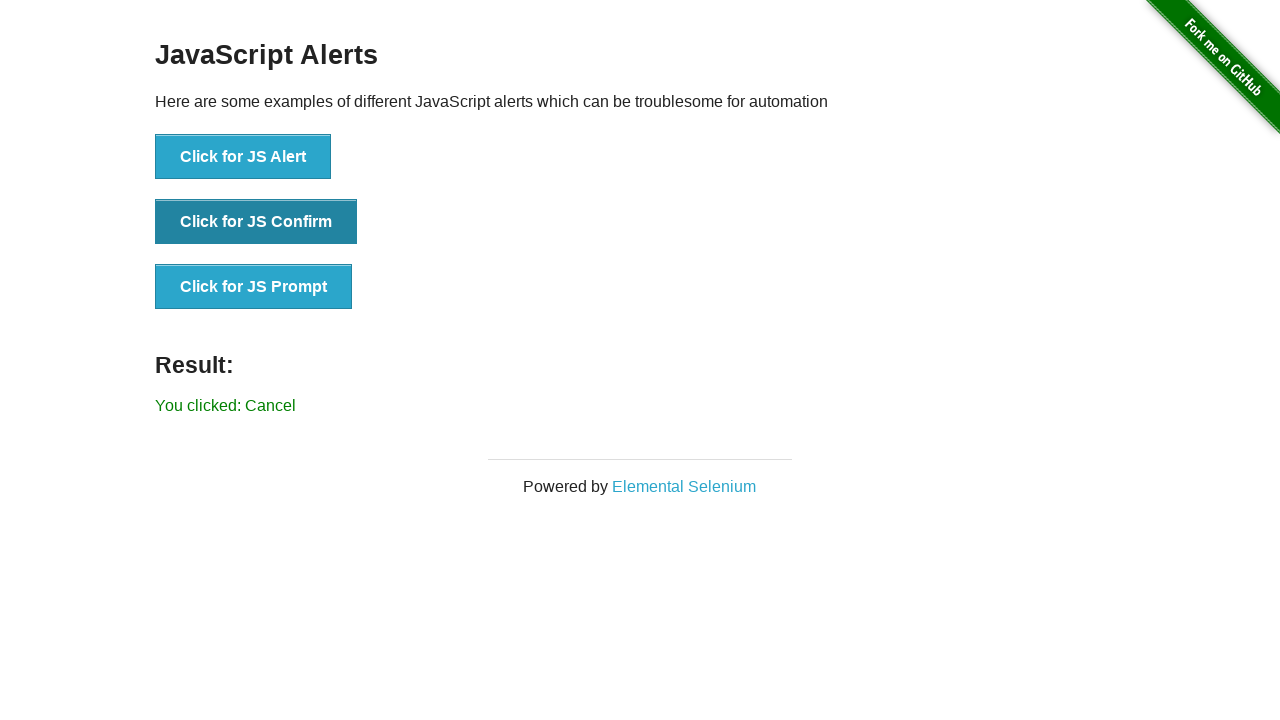